Tests JavaScript confirm dialog by clicking a button, accepting the dialog, and verifying the result message.

Starting URL: https://www.lambdatest.com/selenium-playground/javascript-alert-box-demo

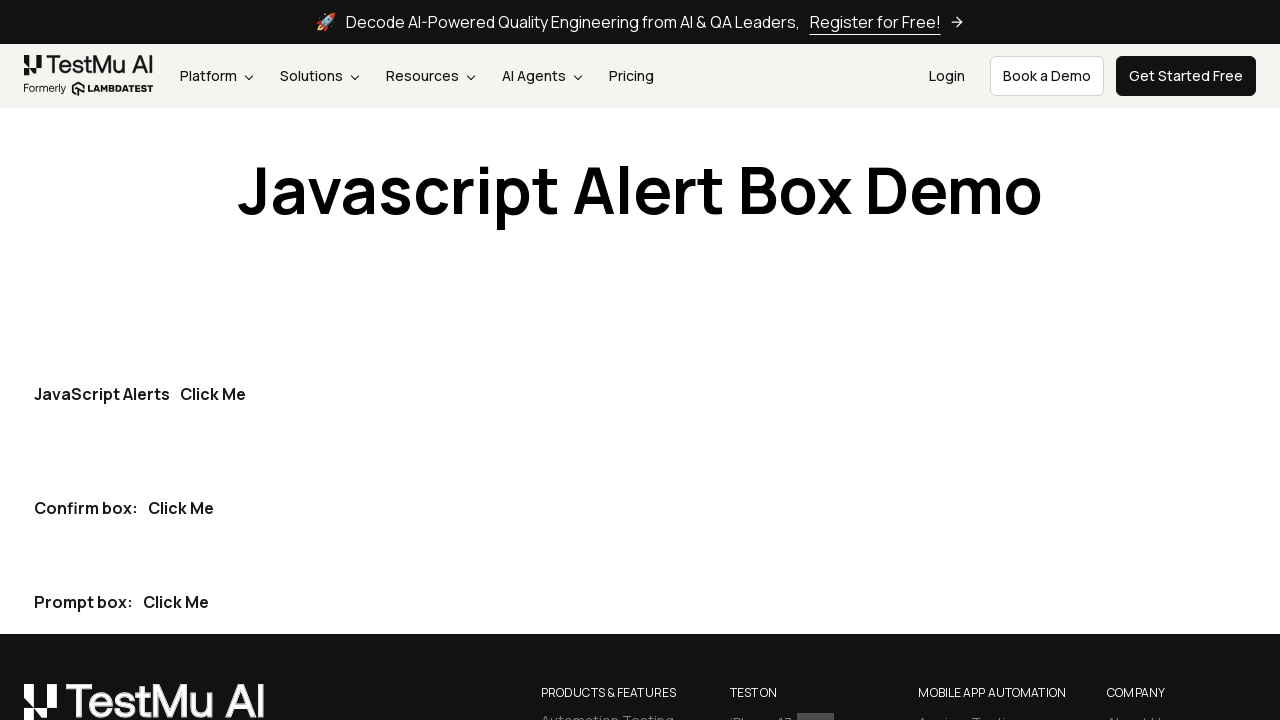

Set up dialog handler to accept confirm dialogs
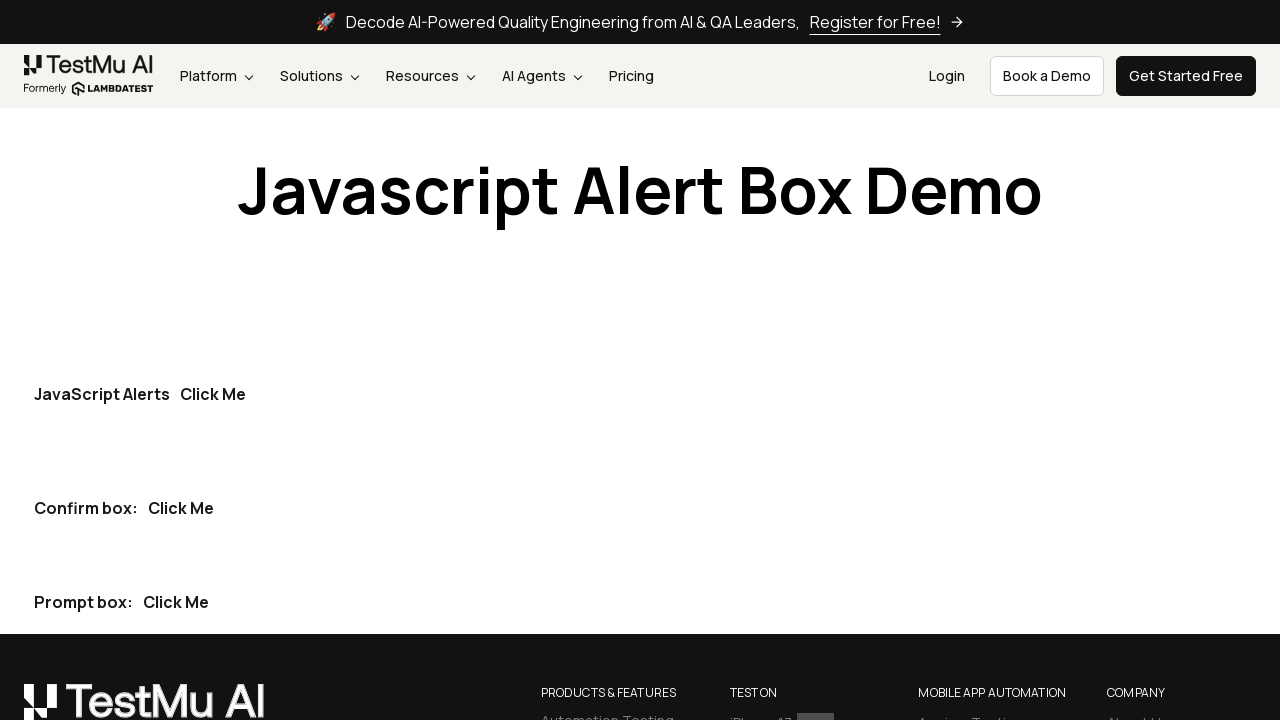

Clicked button to trigger JavaScript confirm dialog at (181, 508) on (//button[contains(@class,'btn btn-dark')])[2]
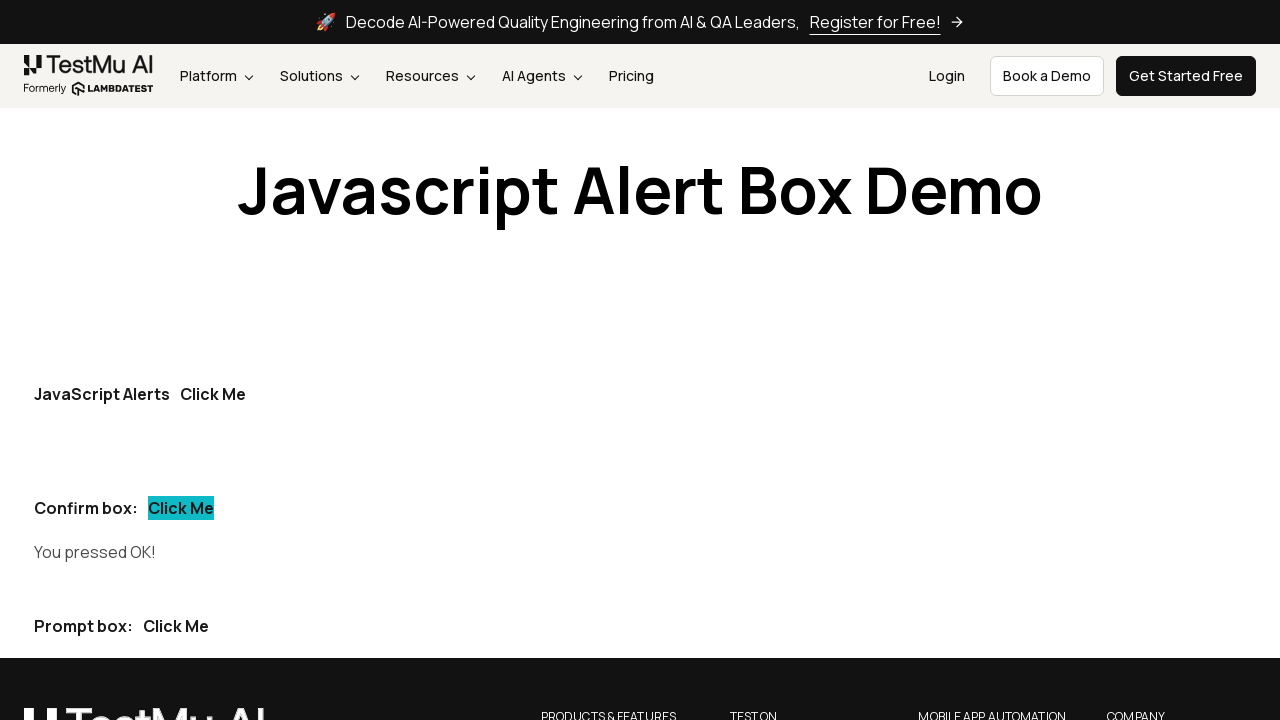

Confirm dialog was accepted and result message appeared
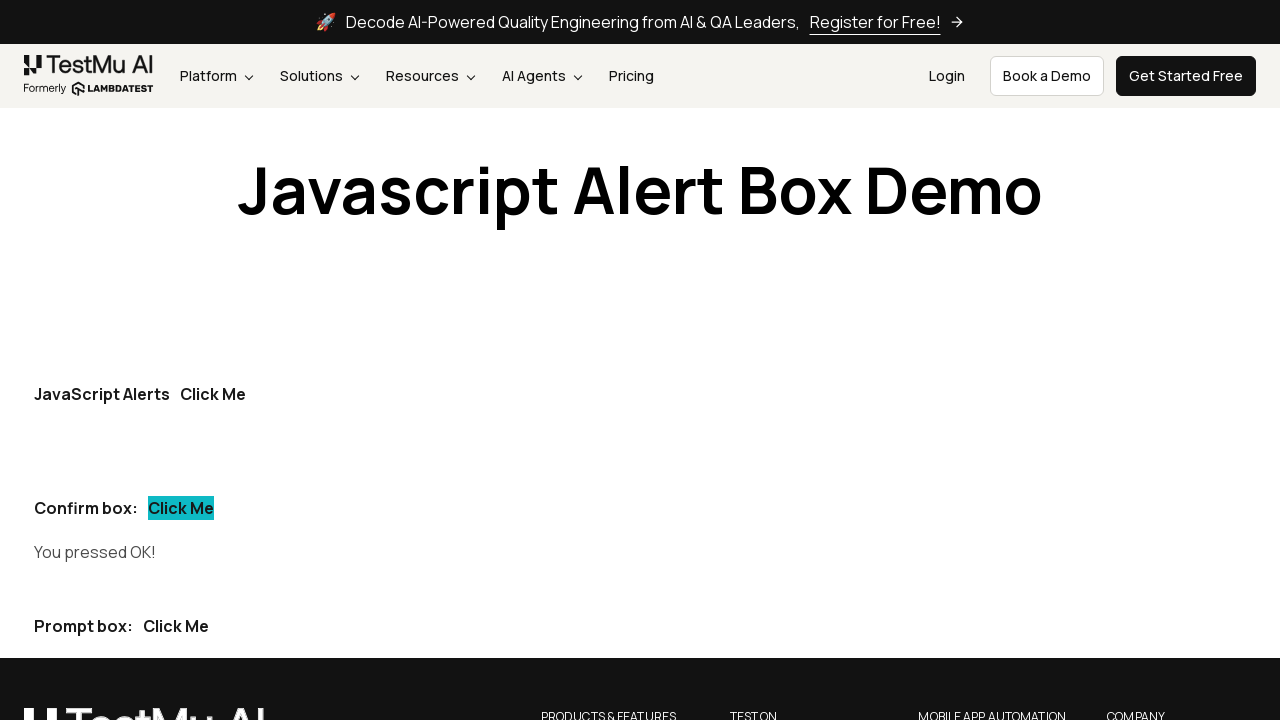

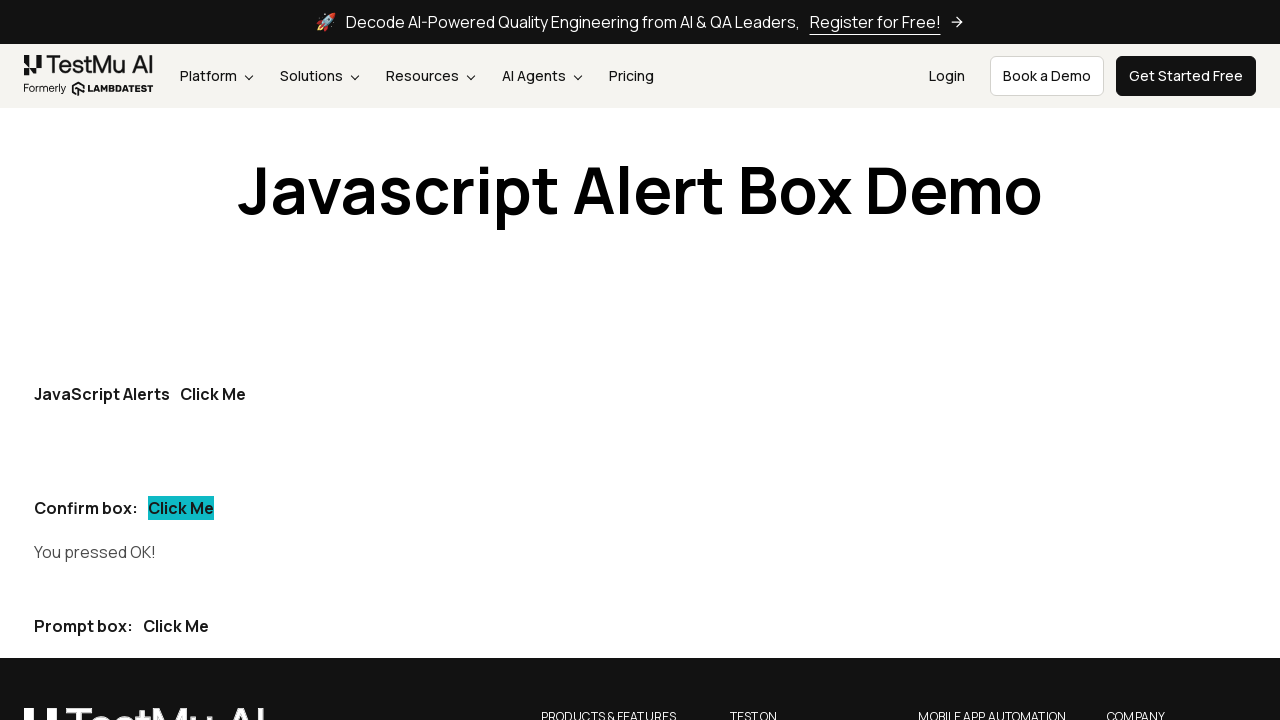